Tests dynamic content loading by clicking a start button and waiting for hidden content to become visible

Starting URL: https://the-internet.herokuapp.com/dynamic_loading/1

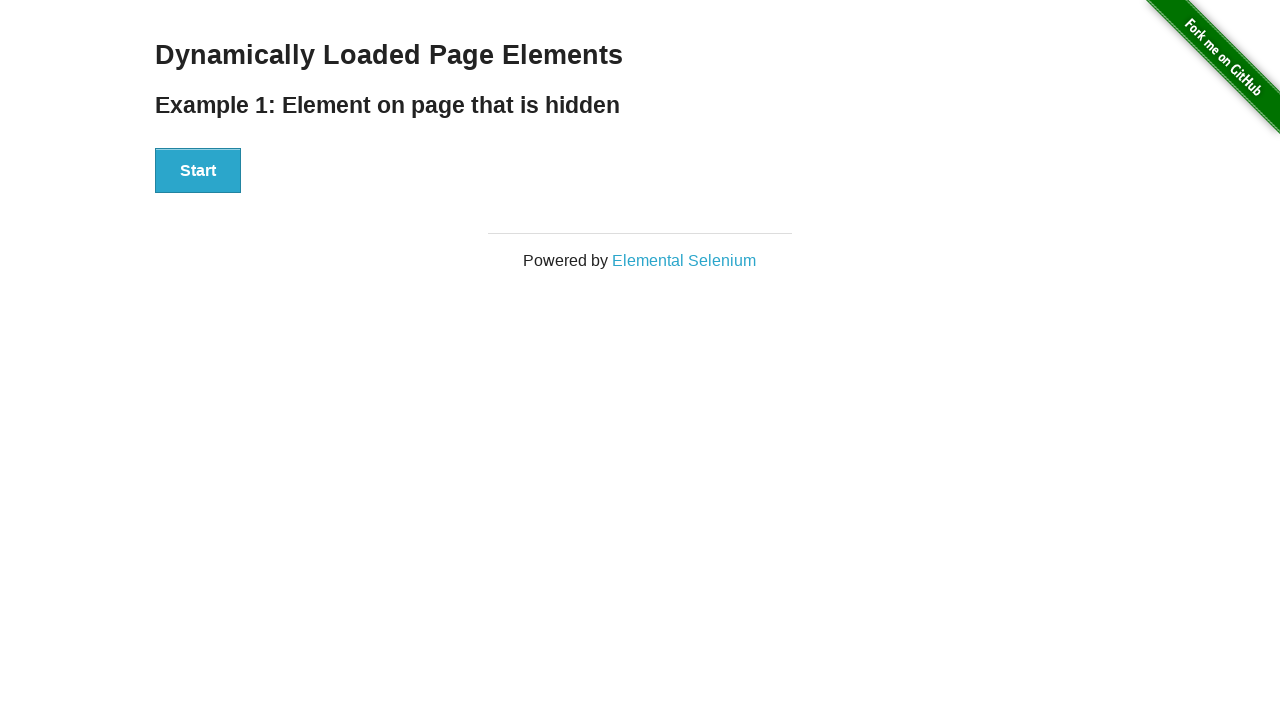

Clicked start button to trigger dynamic loading at (198, 171) on #start button
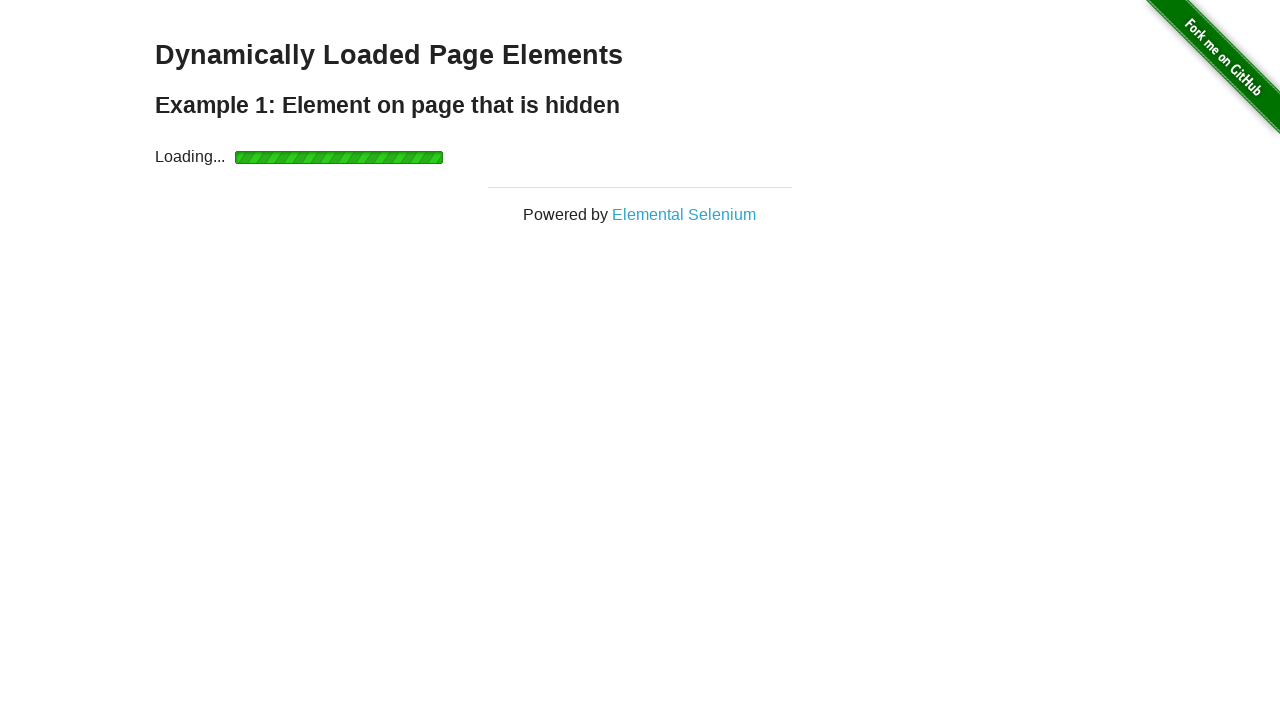

Waited for finish element to become visible after dynamic content loaded
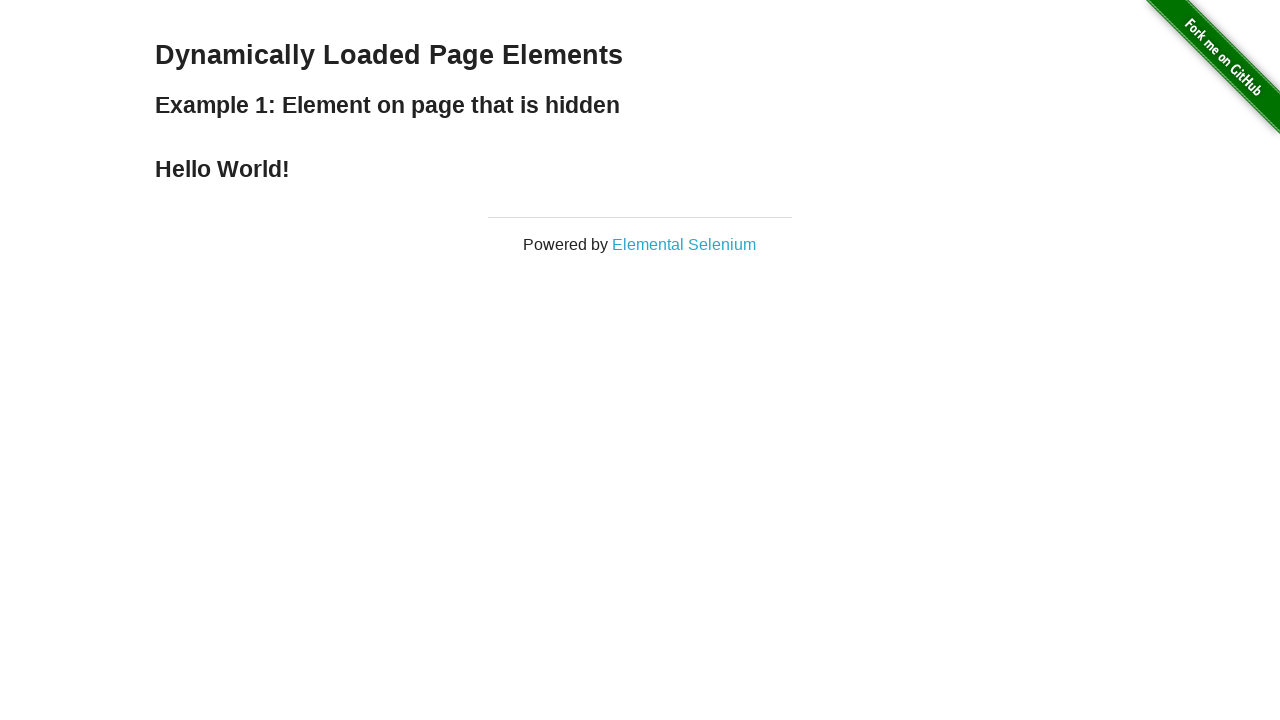

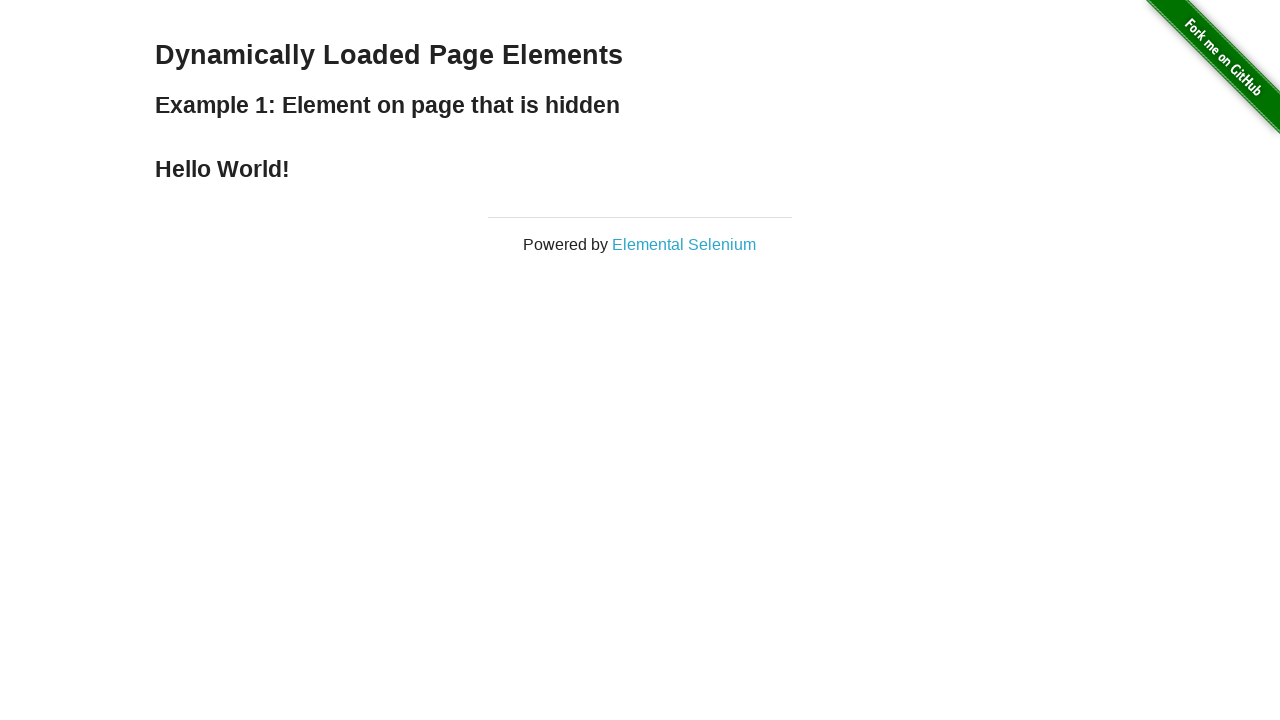